Tests drag and drop functionality by dragging element A and dropping it onto element B on a demo page

Starting URL: https://the-internet.herokuapp.com/drag_and_drop

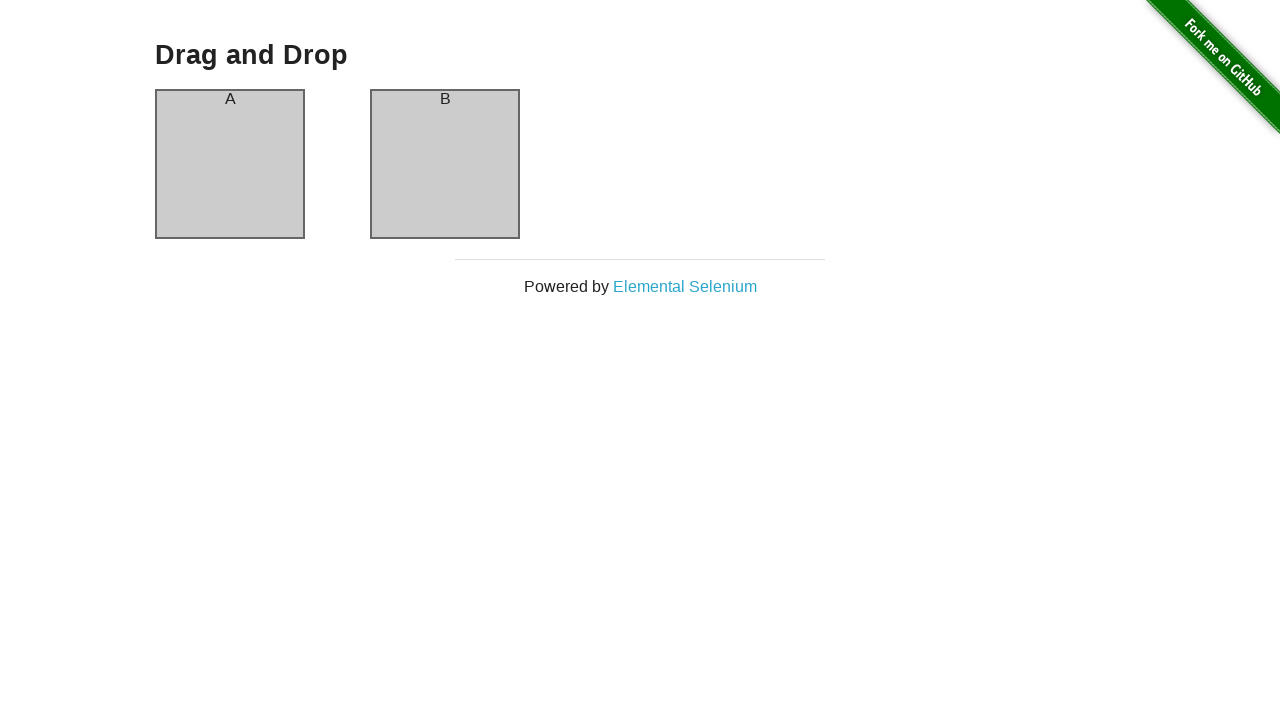

Waited for column A element to be visible
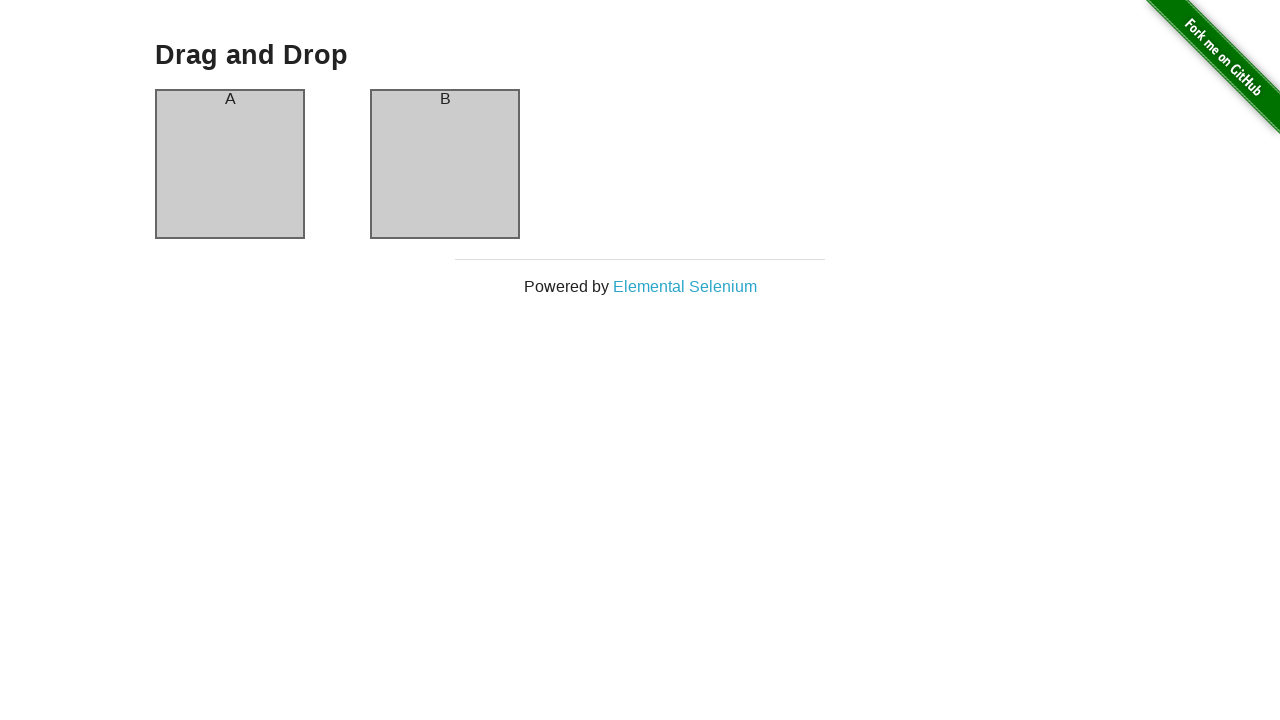

Waited for column B element to be visible
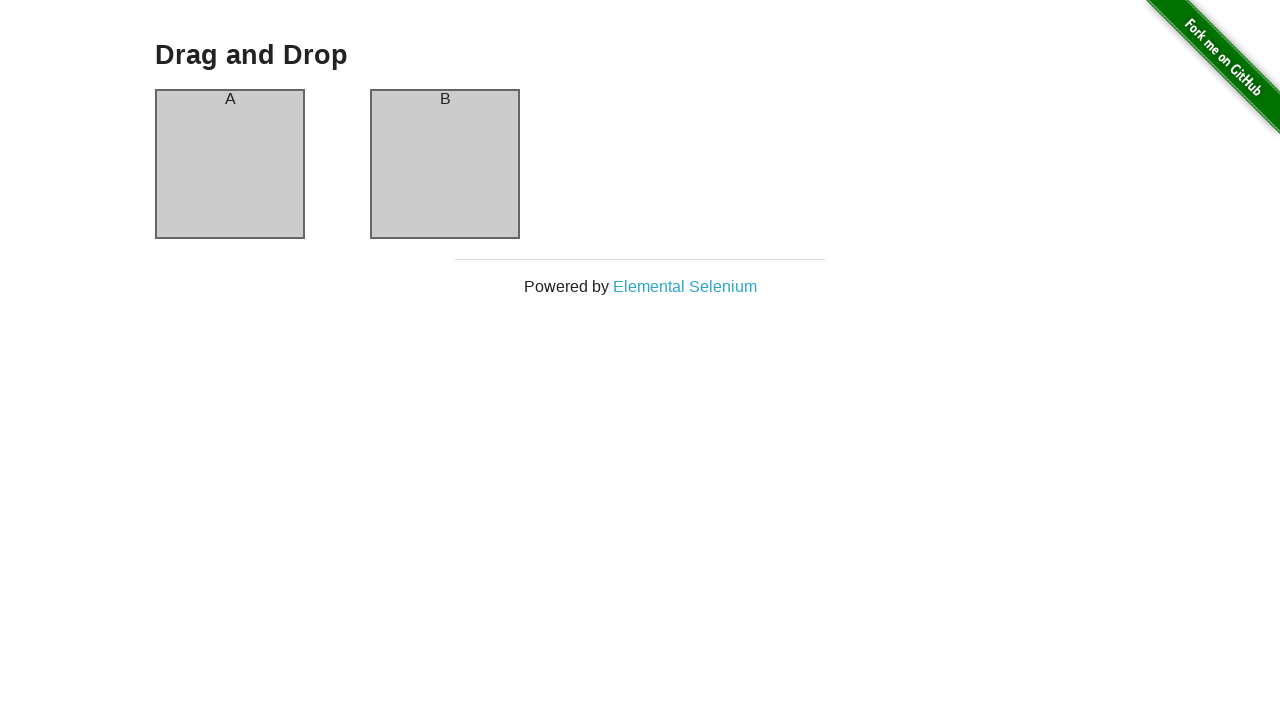

Located source element (column A)
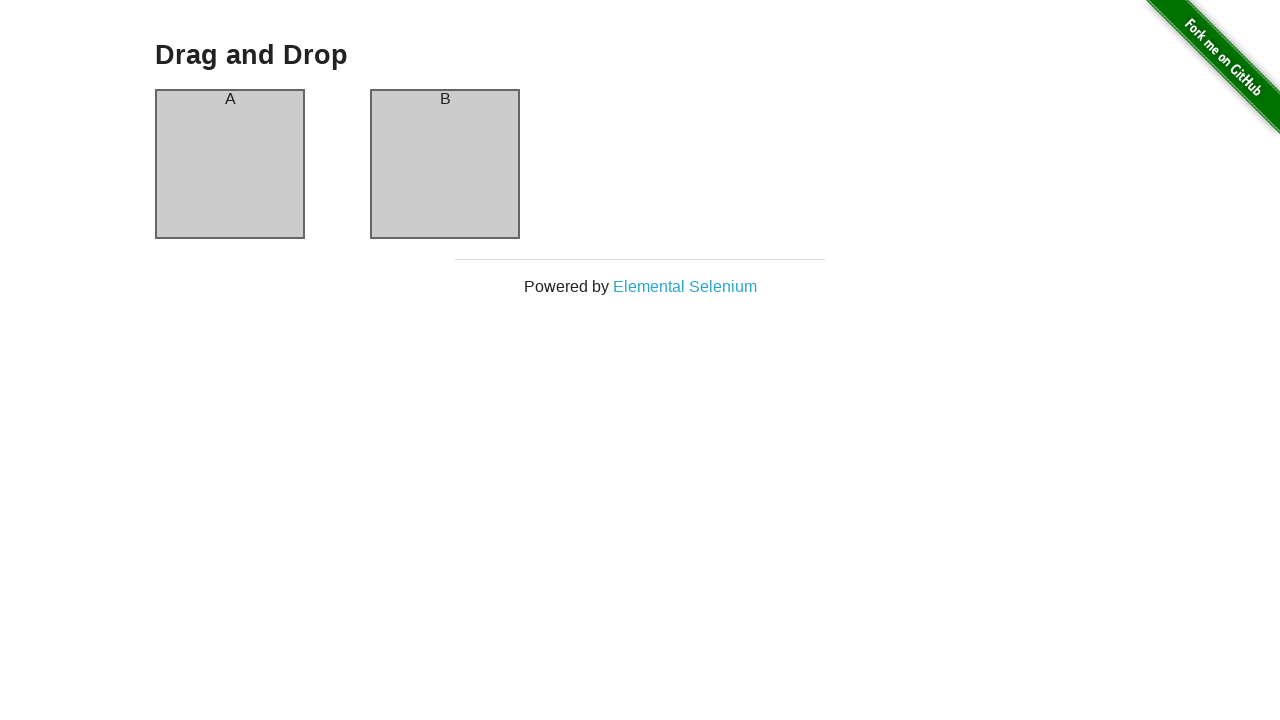

Located target element (column B)
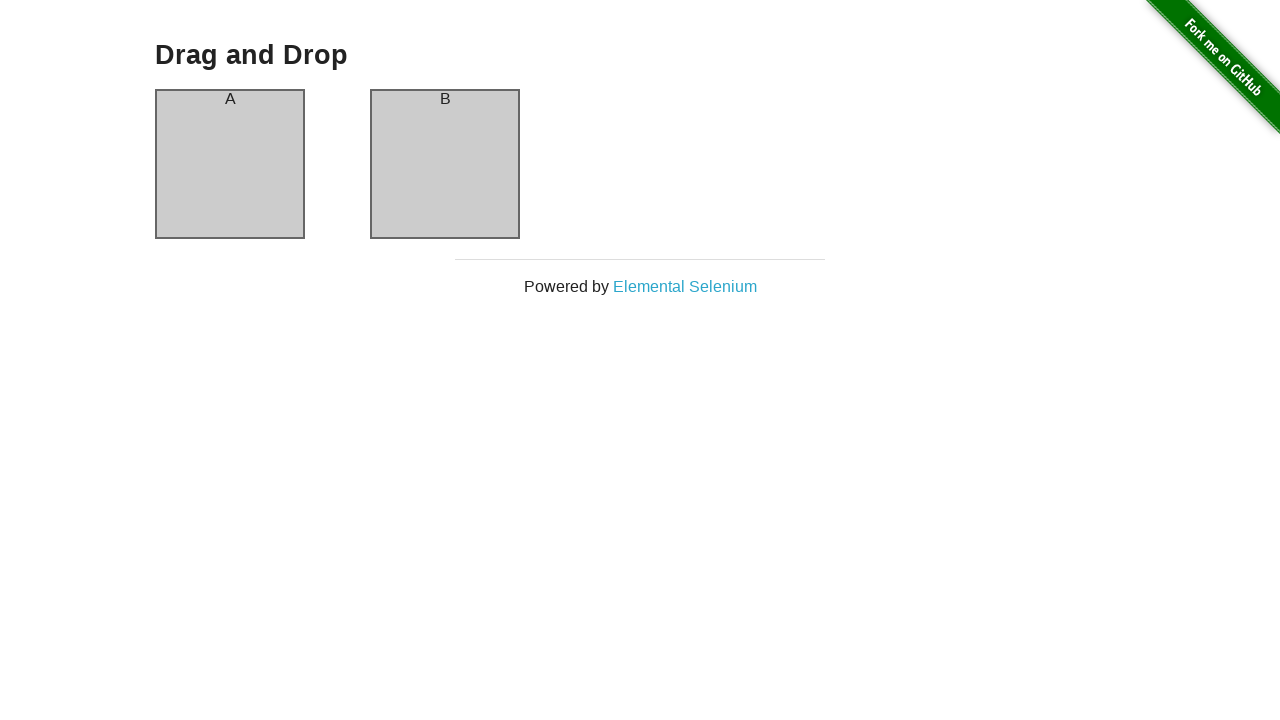

Dragged element A and dropped it onto element B at (445, 164)
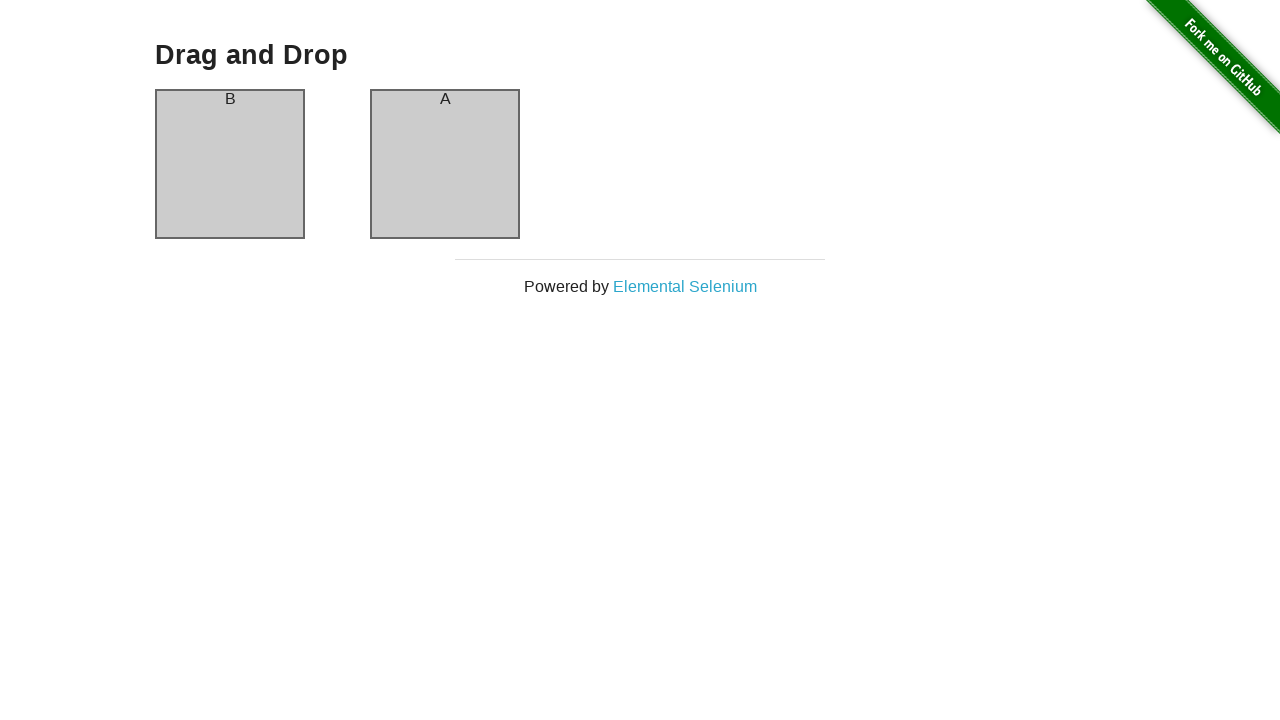

Waited 1 second to observe the drag and drop result
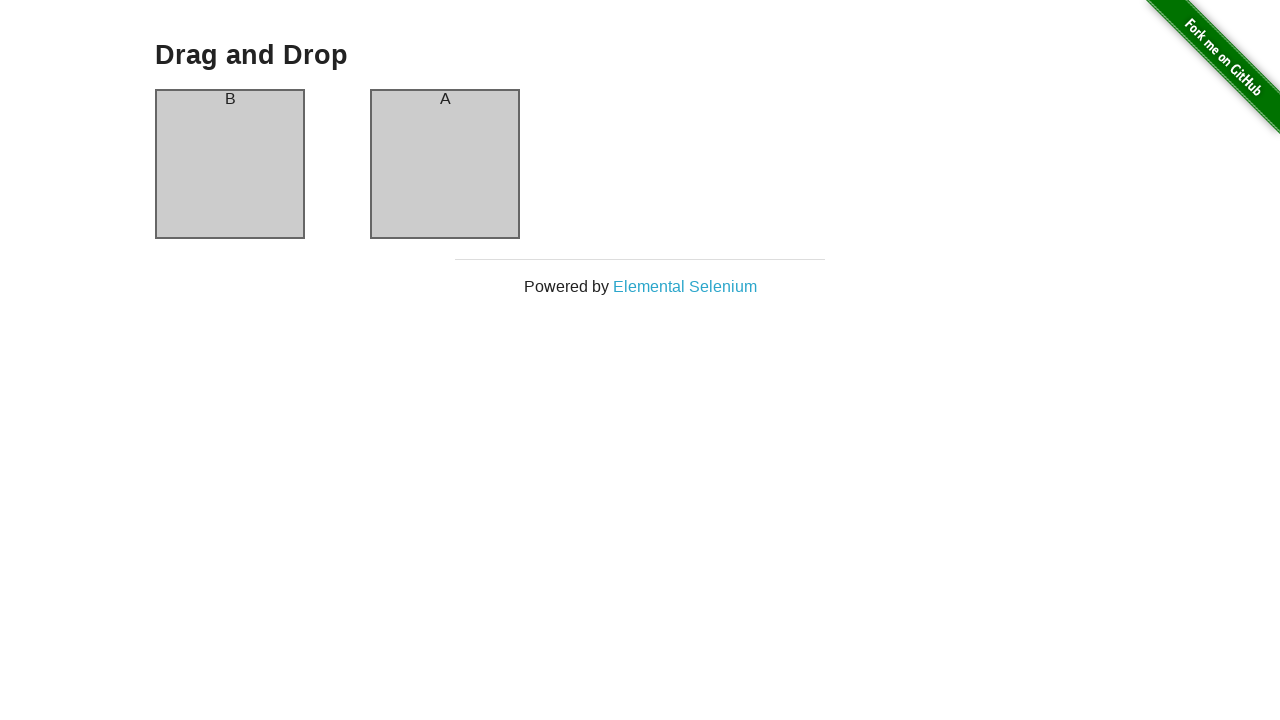

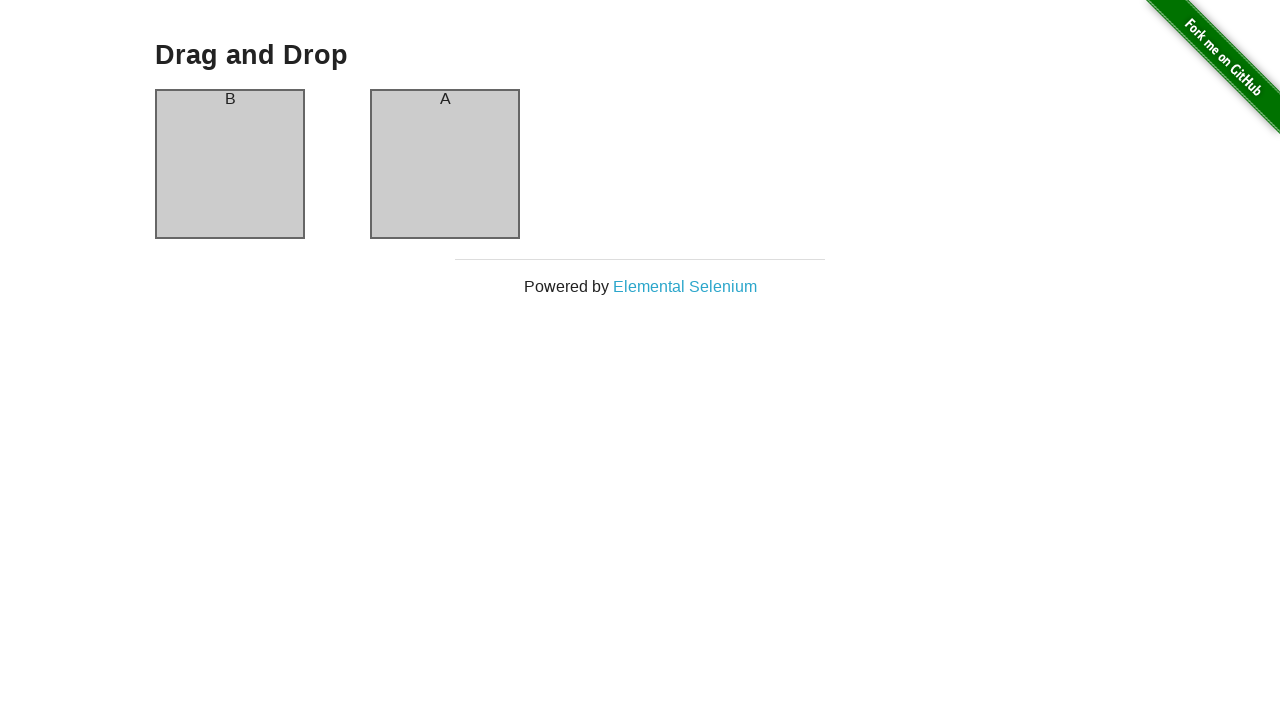